Tests mouse hover functionality on a tooltip button element

Starting URL: https://demoqa.com/tool-tips

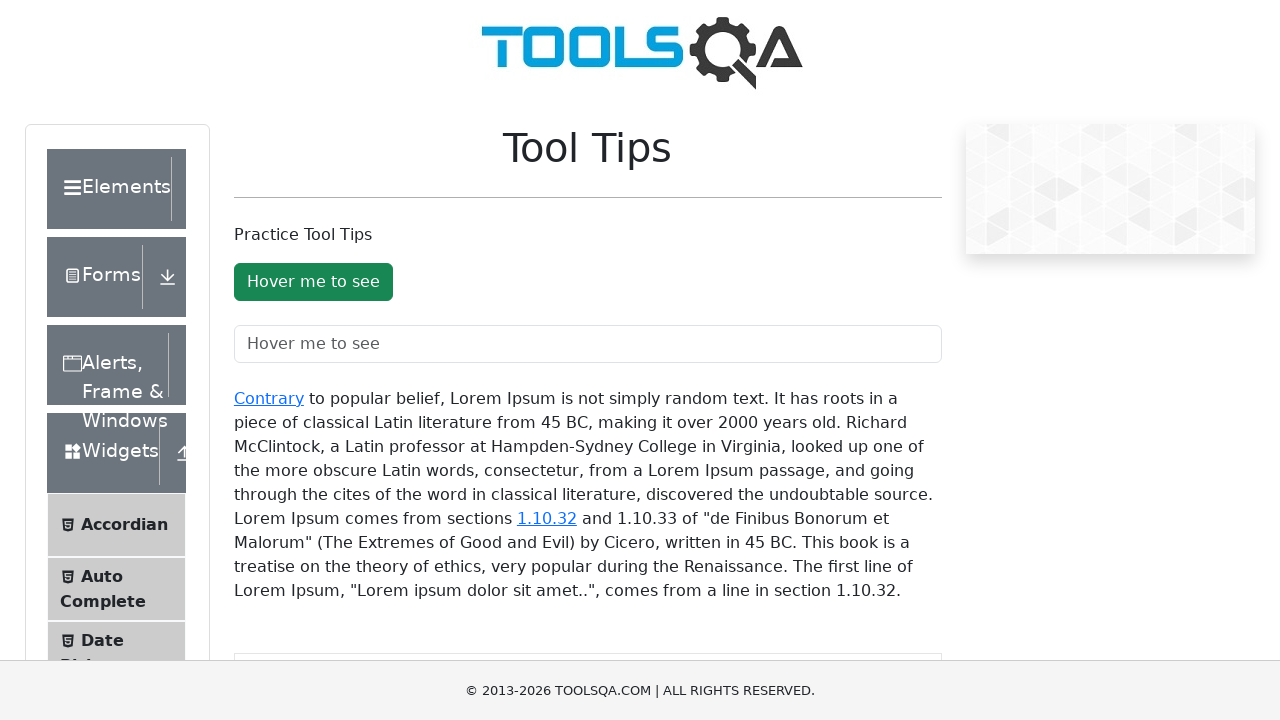

Hovered over the tooltip button element at (313, 282) on #toolTipButton
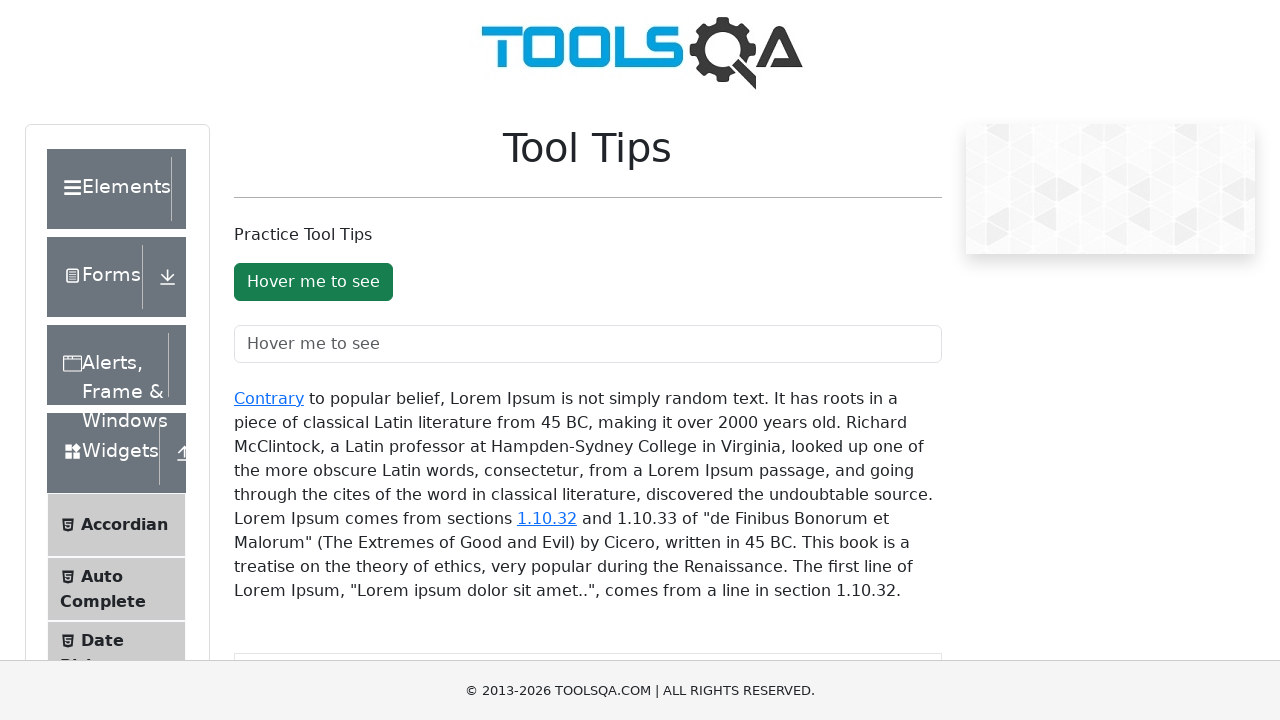

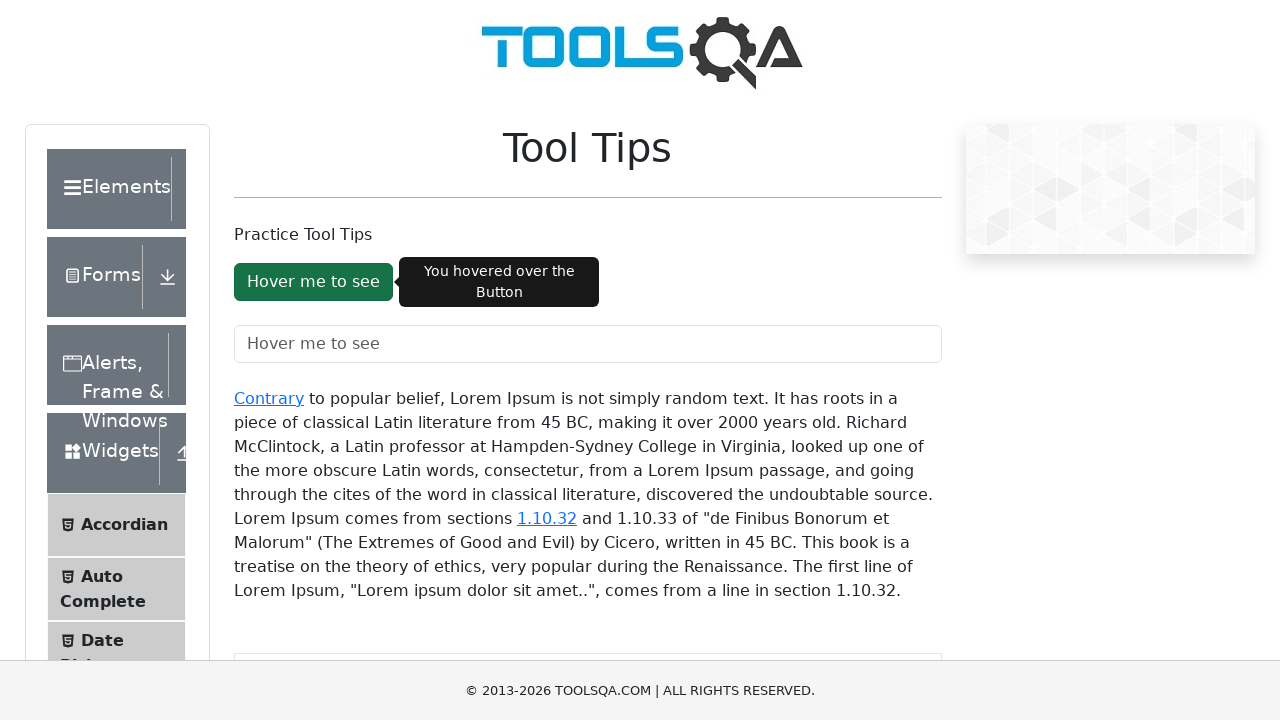